Tests the BlazeDemo flight booking flow by selecting departure and arrival cities, choosing a flight, and completing the purchase form with passenger and payment information

Starting URL: https://blazedemo.com/

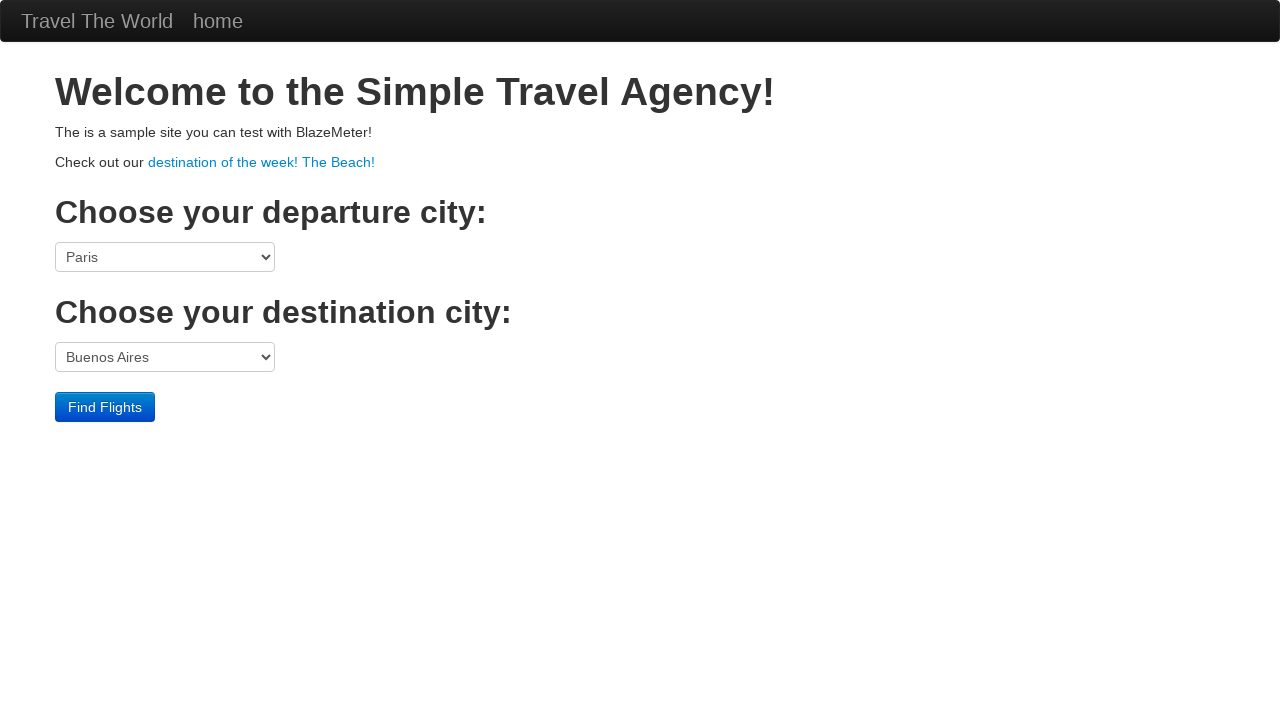

Selected Portland as departure city on select[name='fromPort']
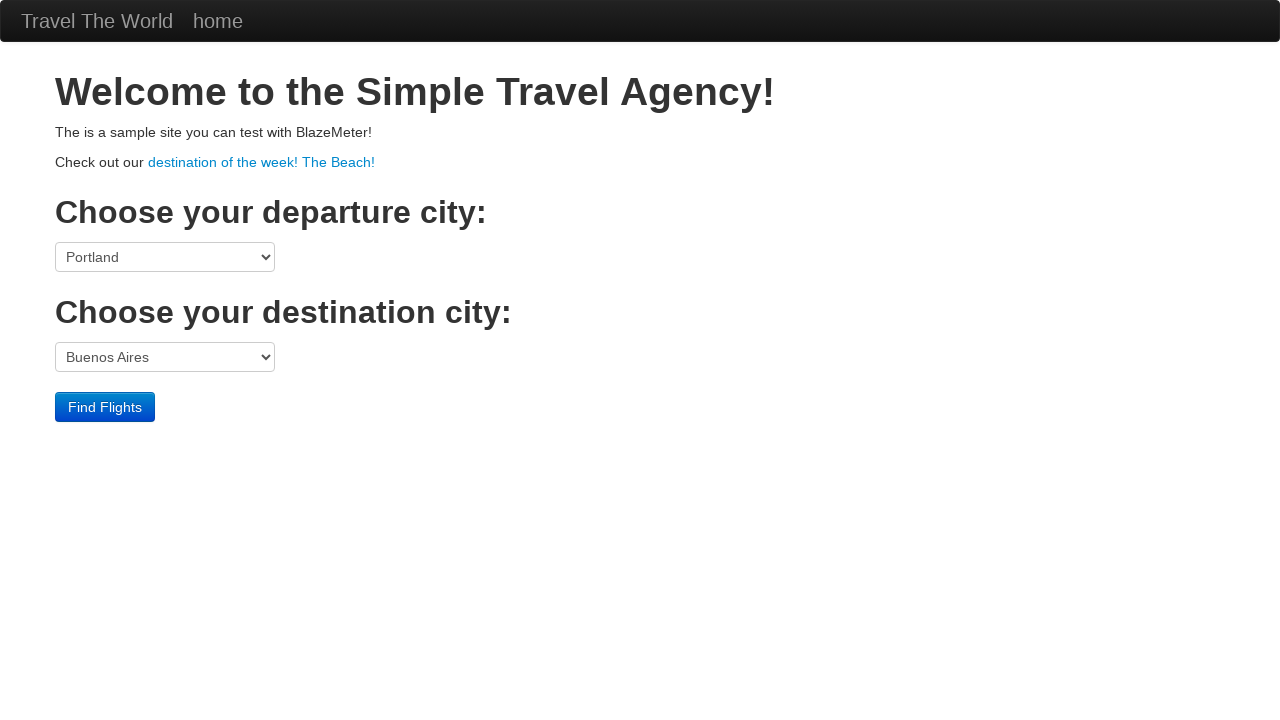

Selected Berlin as destination city on select[name='toPort']
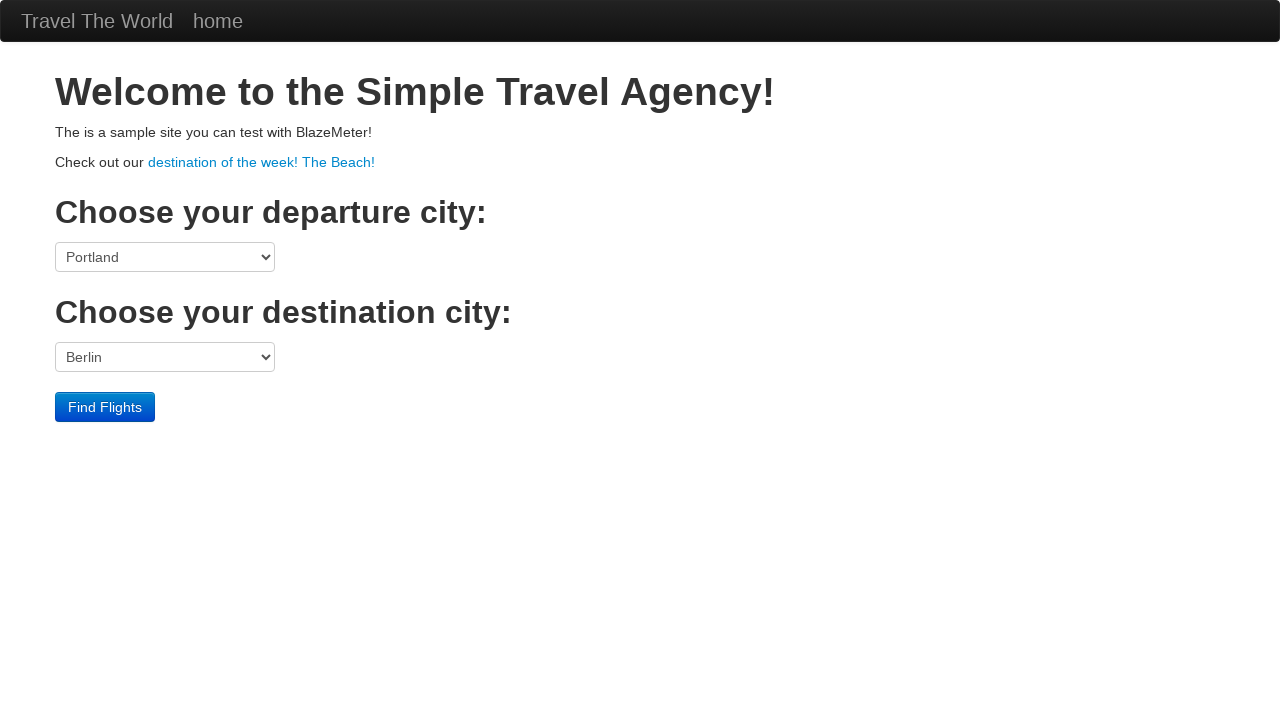

Clicked Find Flights button to search for available flights at (105, 407) on input[type='submit']
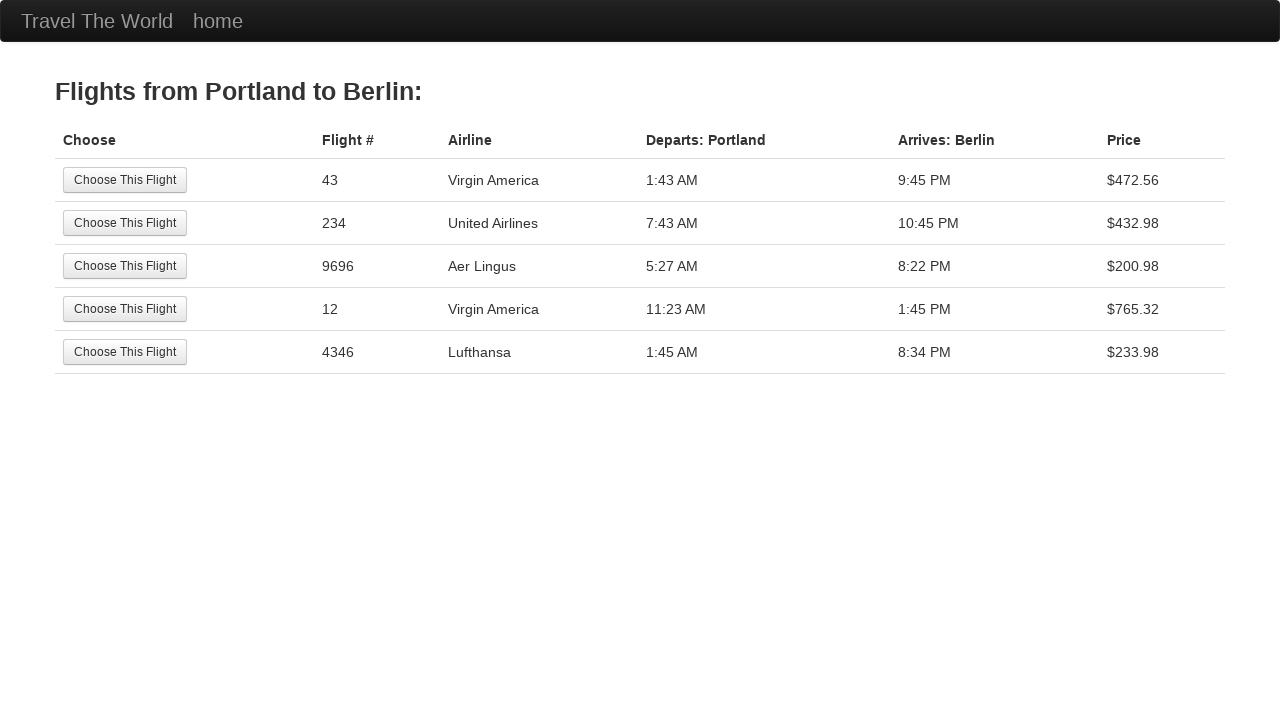

Selected the second flight option from available flights at (125, 223) on (//input[@type='submit'])[2]
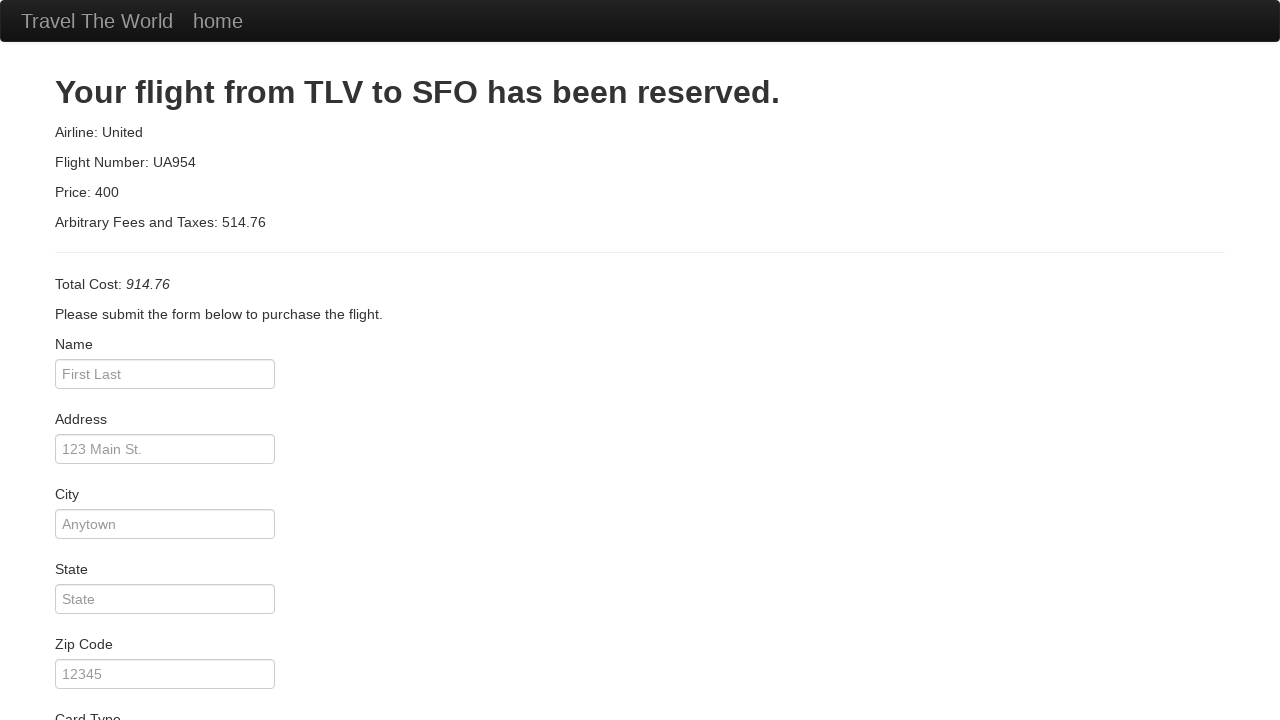

Entered passenger name 'wah' on input[name='inputName']
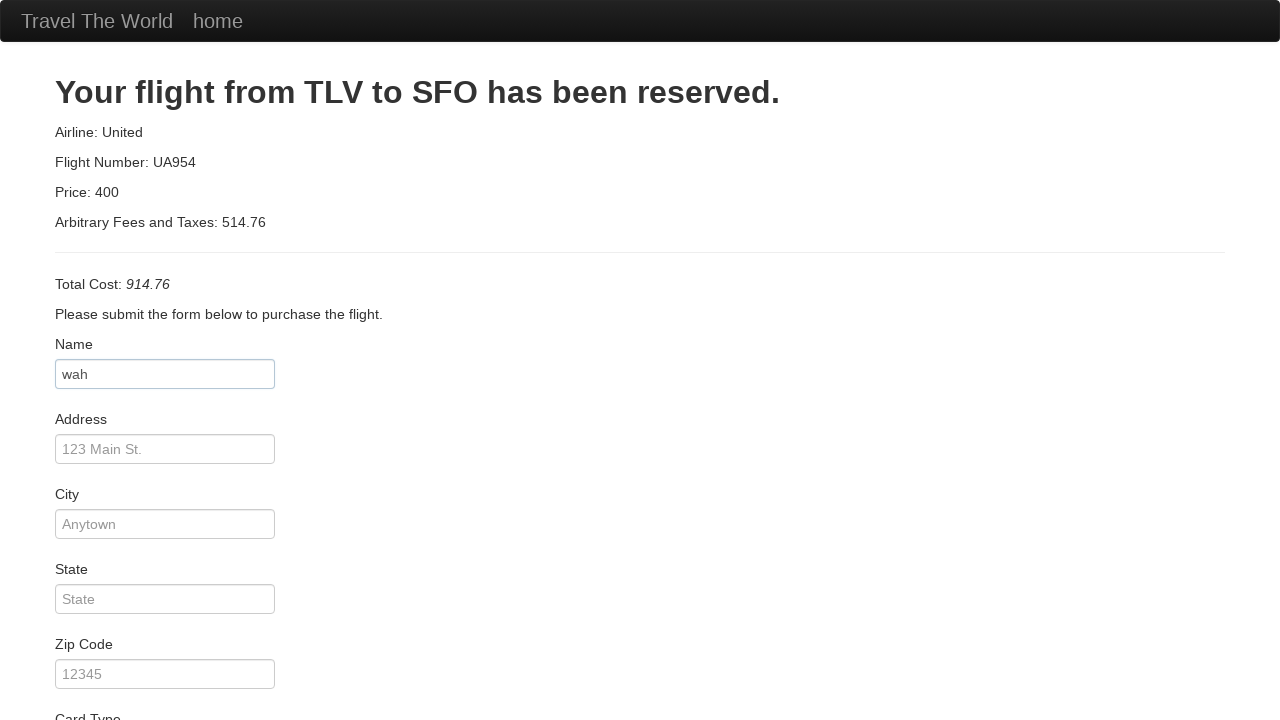

Entered address '123 Main St.' on input[name='address']
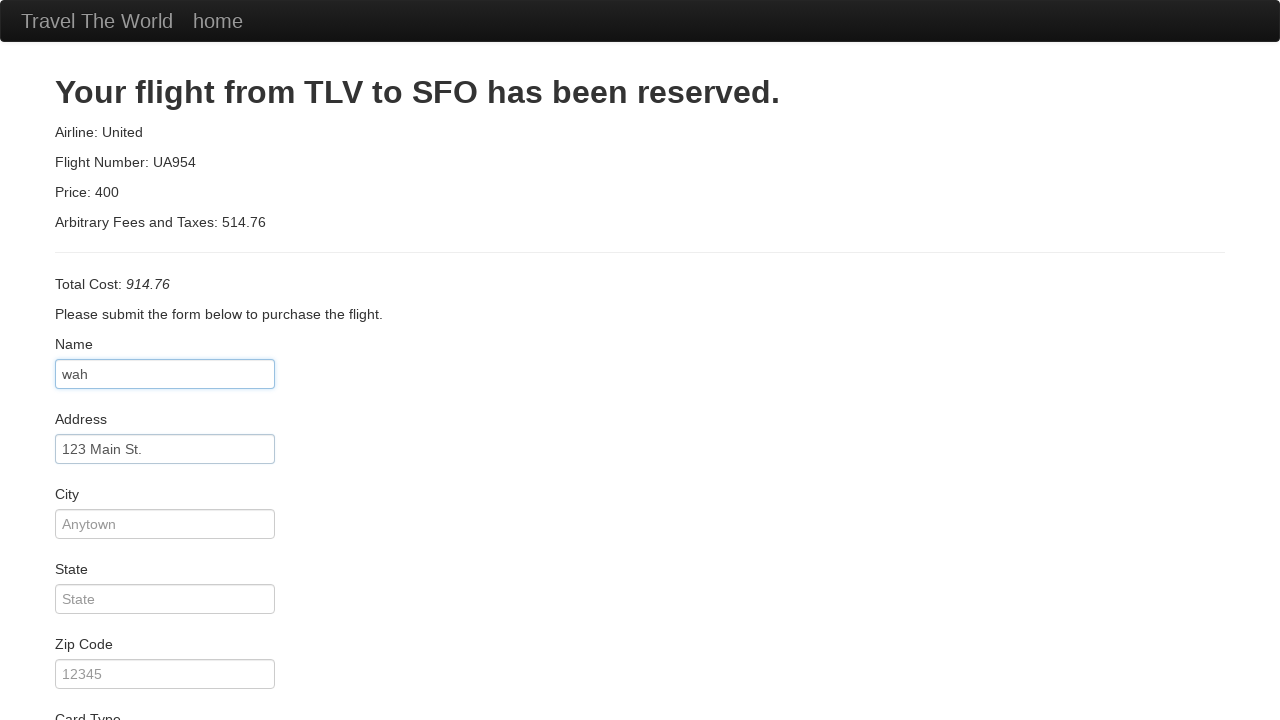

Entered city 'Columbus' on input[name='city']
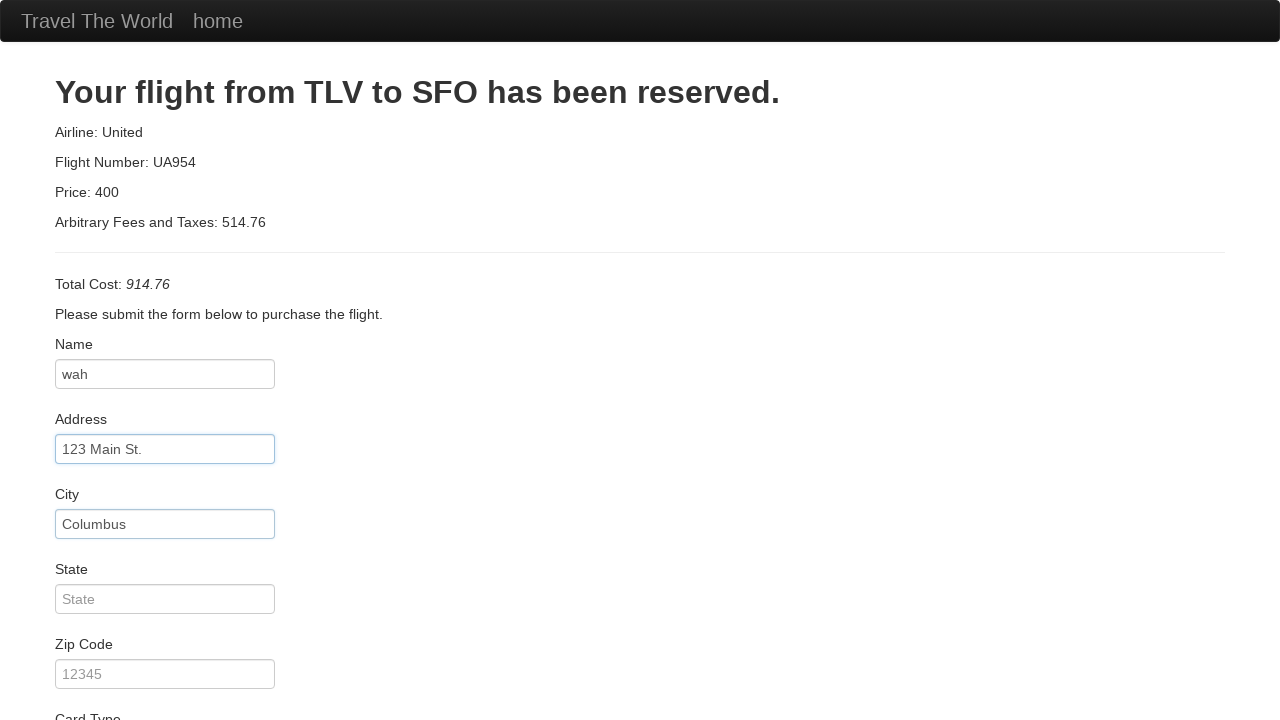

Entered state 'Ohio' on input[name='state']
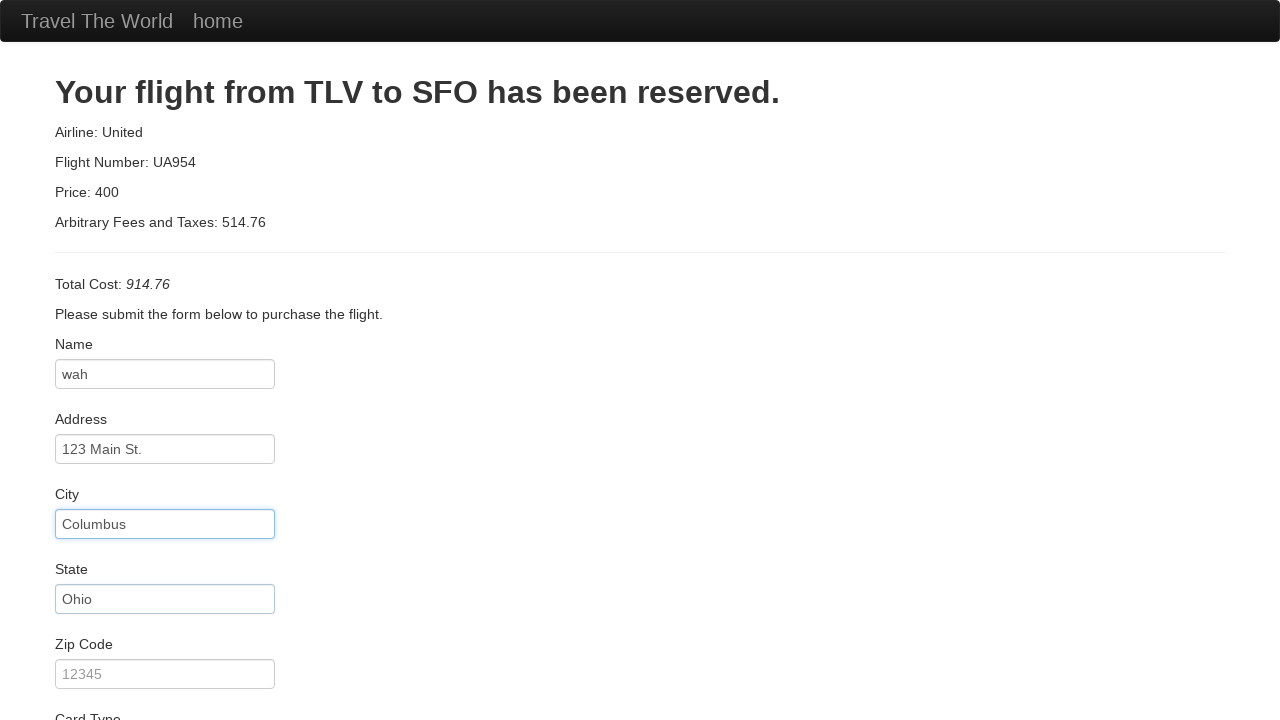

Entered zip code '43240' on input[name='zipCode']
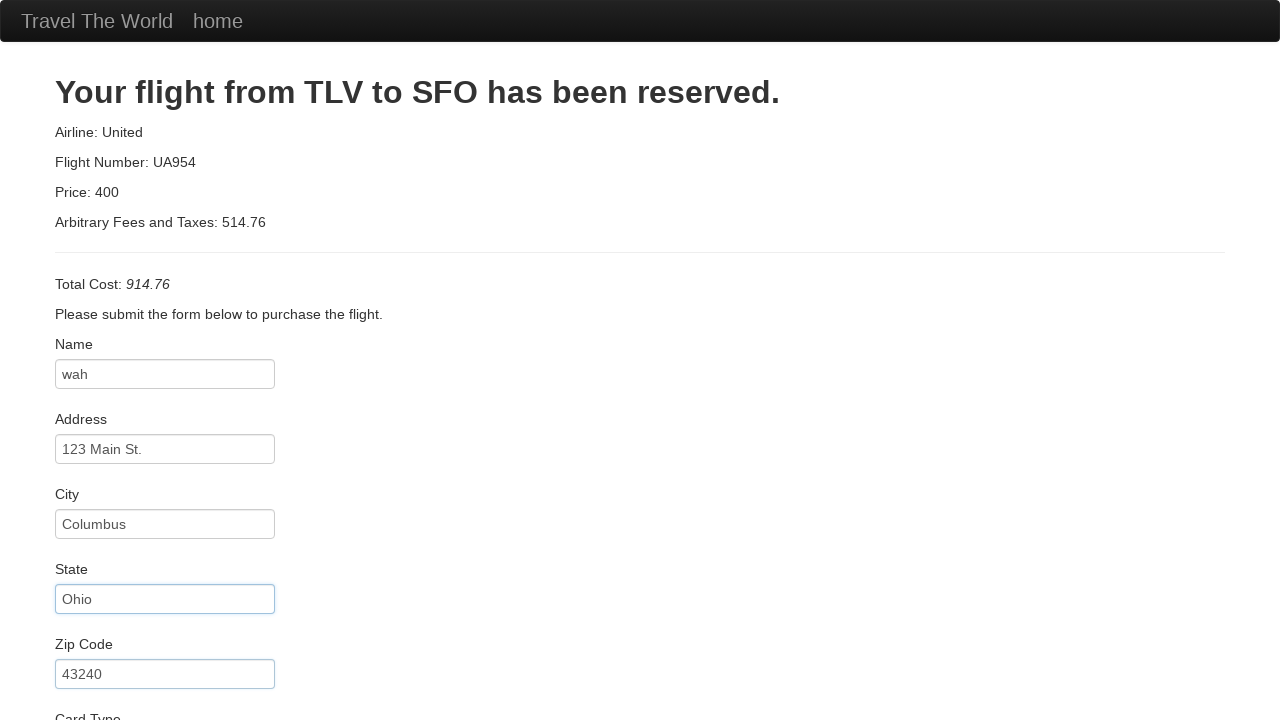

Selected American Express as card type on select[name='cardType']
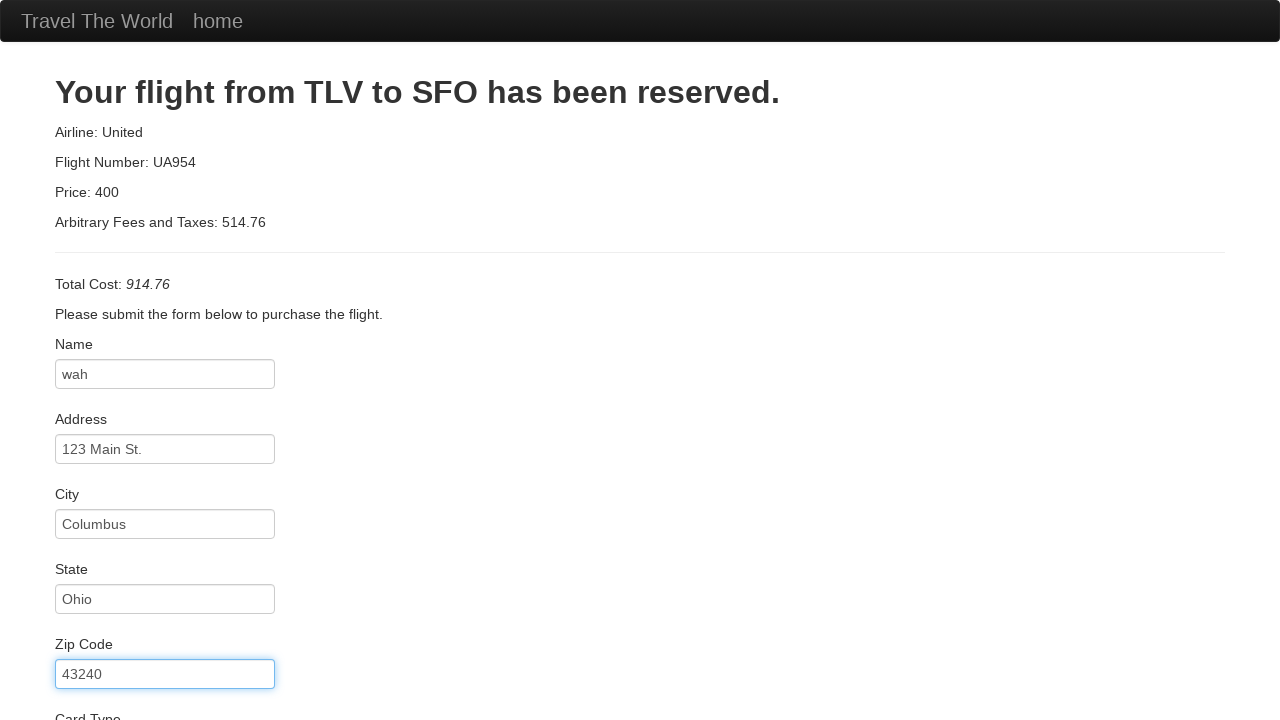

Entered credit card number on input[name='creditCardNumber']
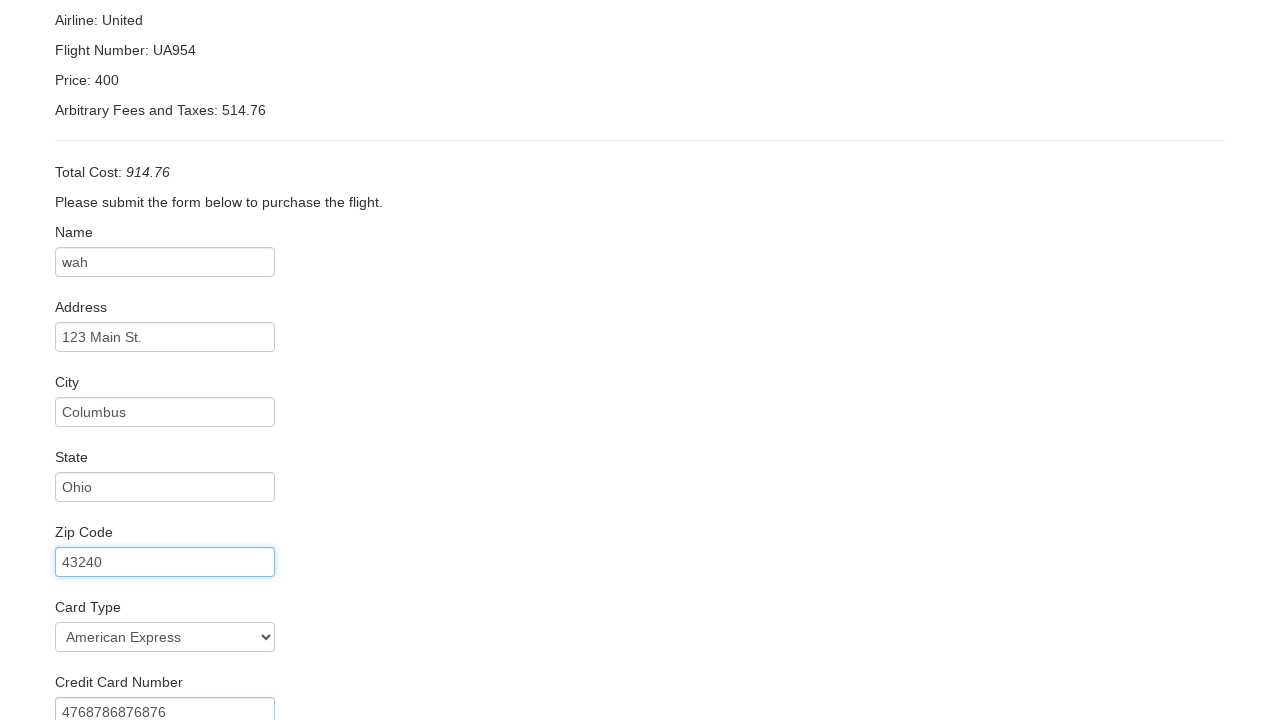

Entered credit card expiration month '10' on input[name='creditCardMonth']
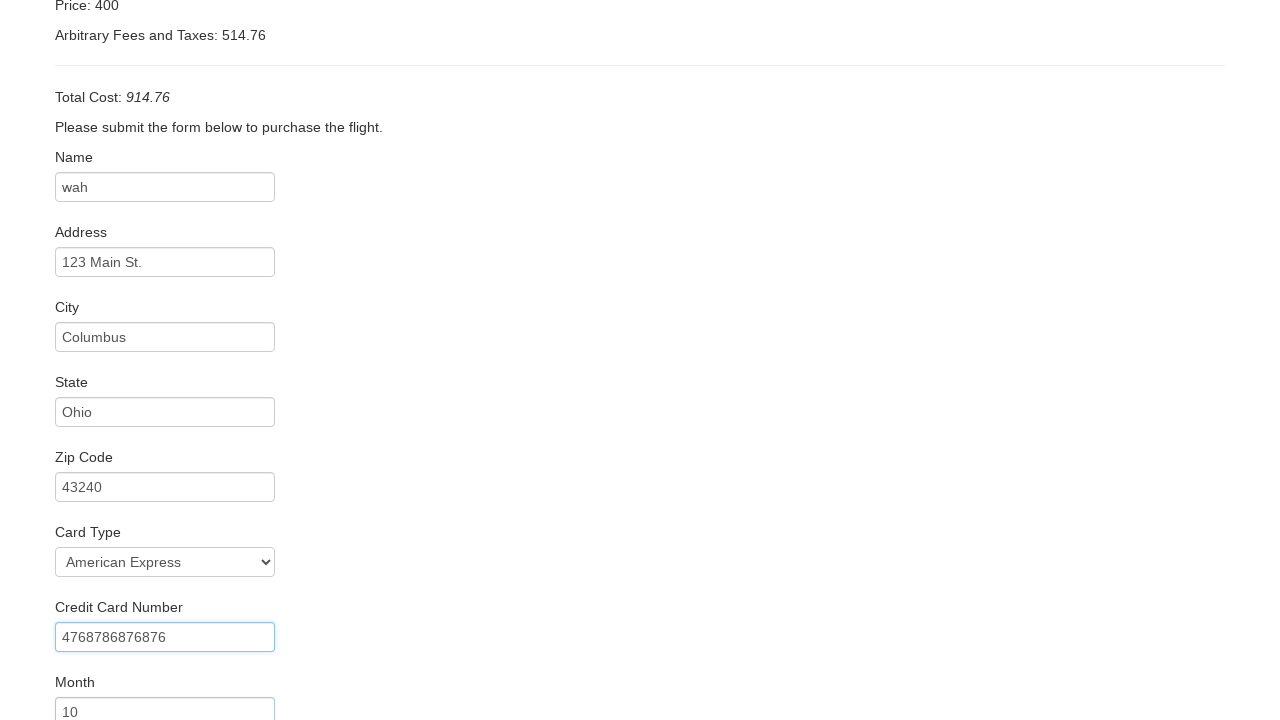

Entered credit card expiration year '2026' on input[name='creditCardYear']
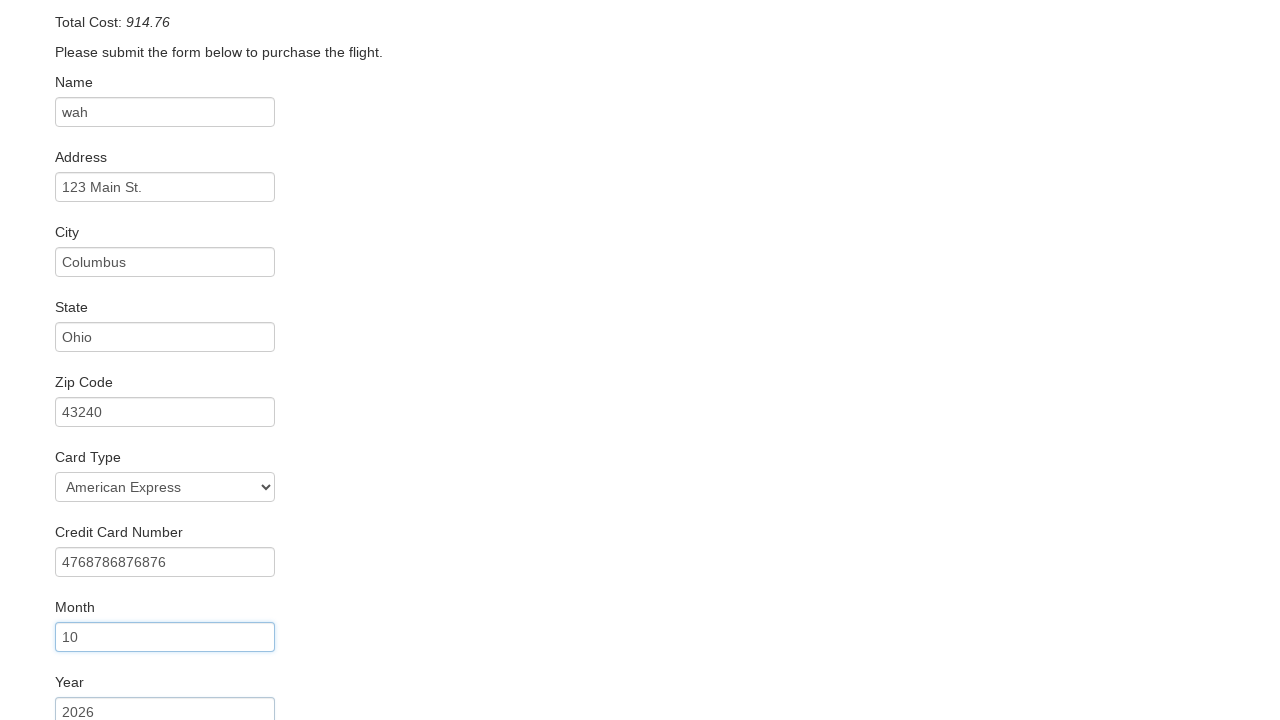

Entered name on card 'John Smith' on input[name='nameOnCard']
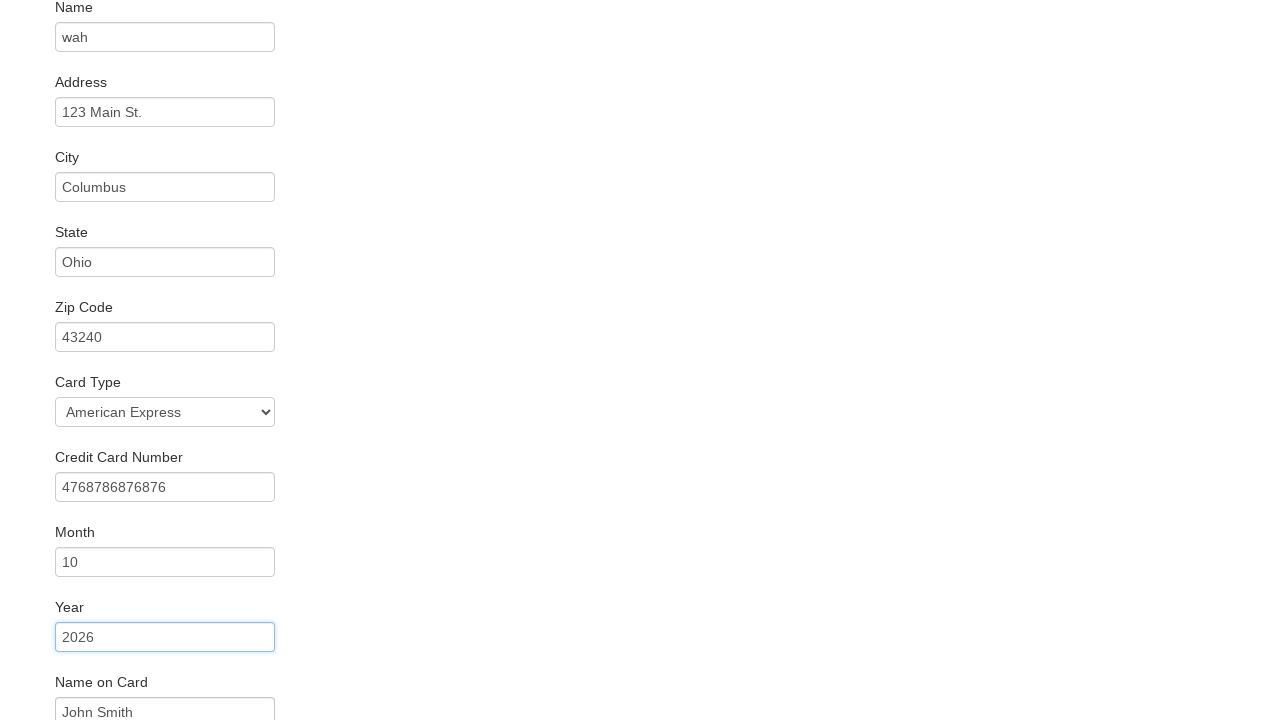

Checked Remember Me checkbox at (62, 656) on input[name='rememberMe']
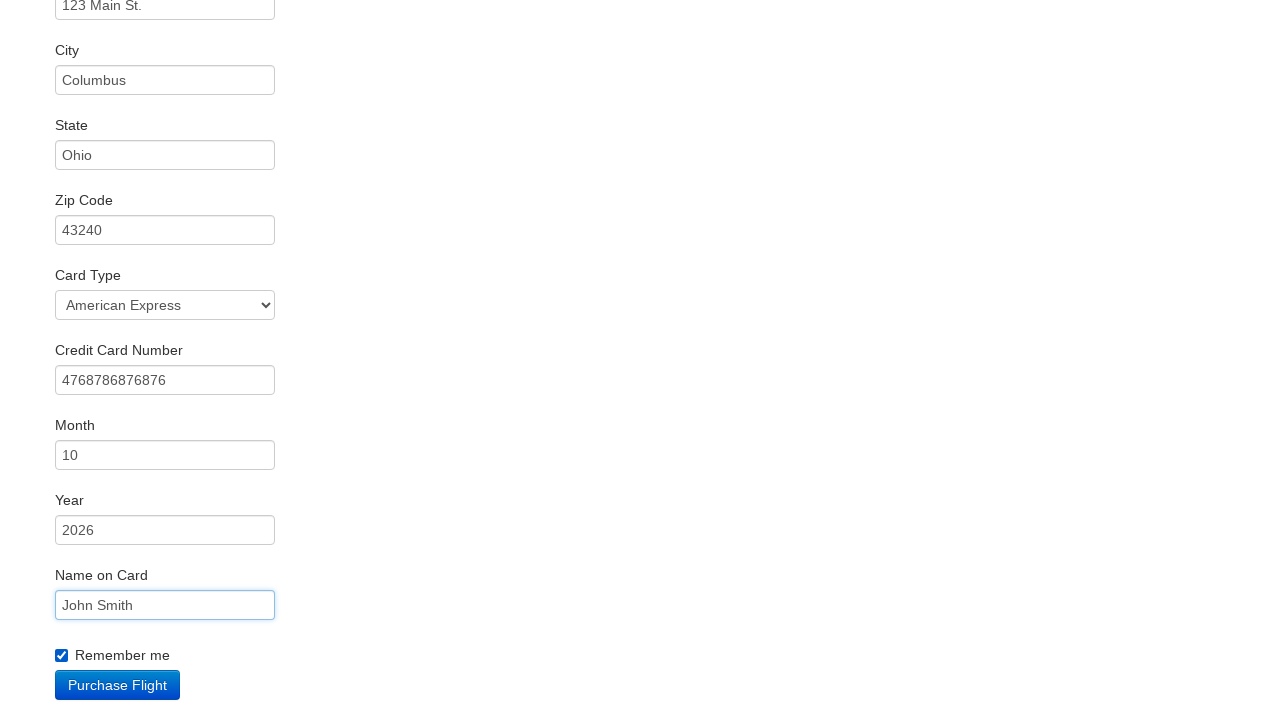

Clicked Purchase button to complete flight booking at (118, 685) on input[type='submit']
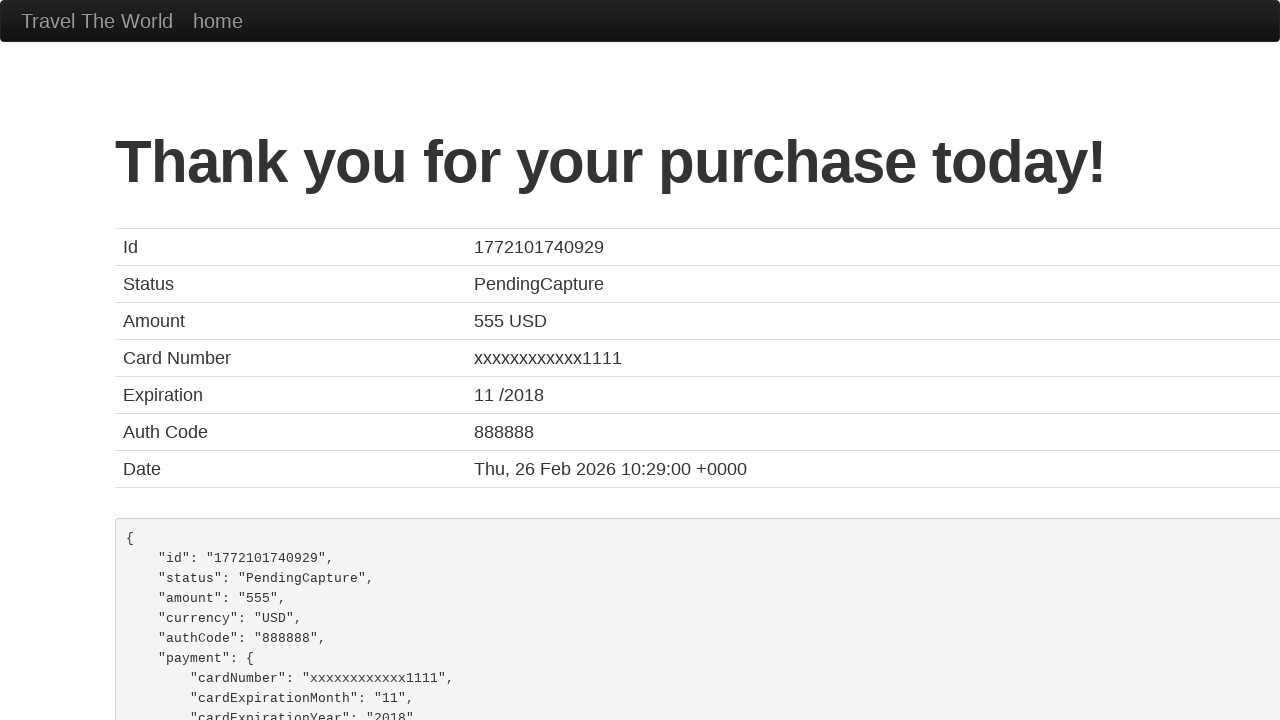

Confirmation page heading loaded
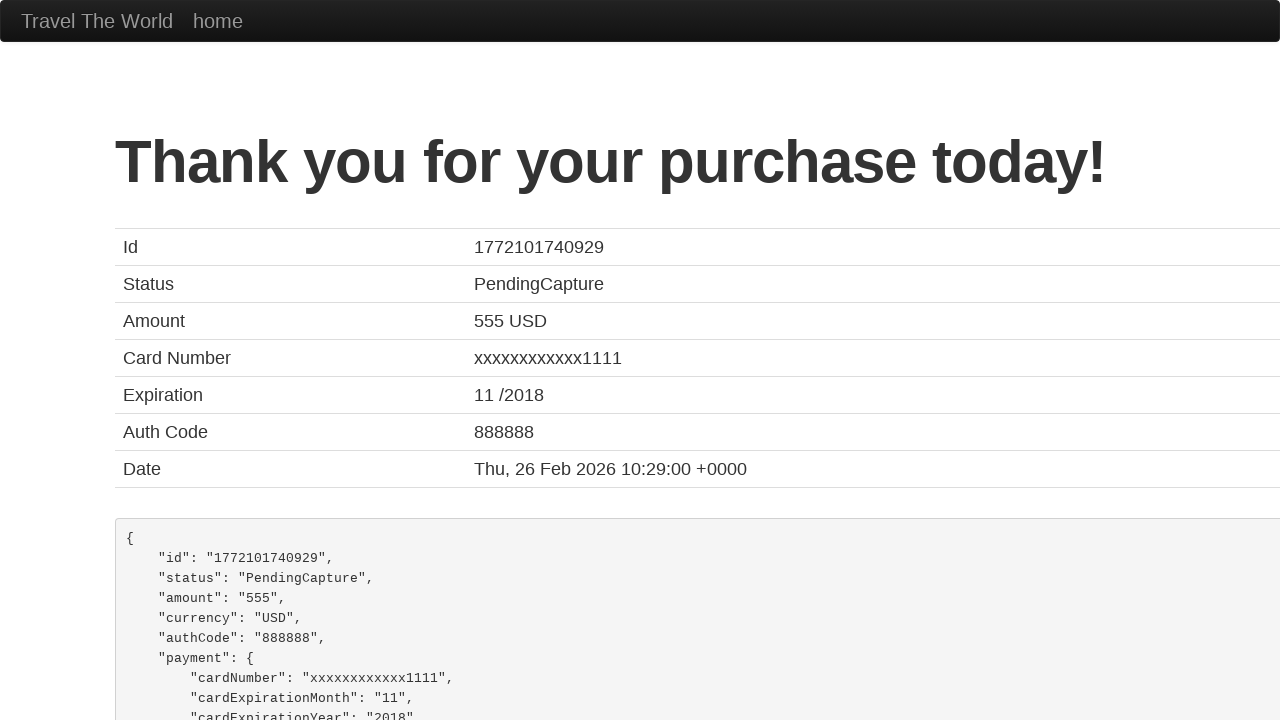

Confirmation table with booking details loaded
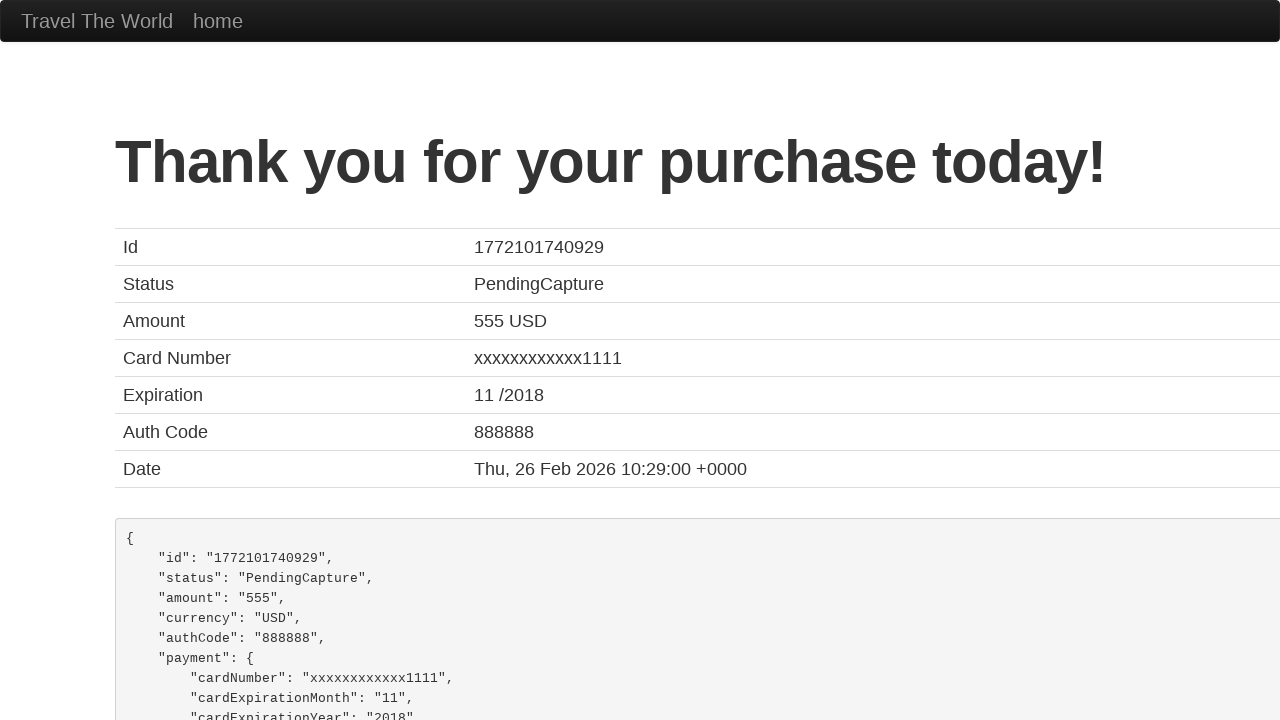

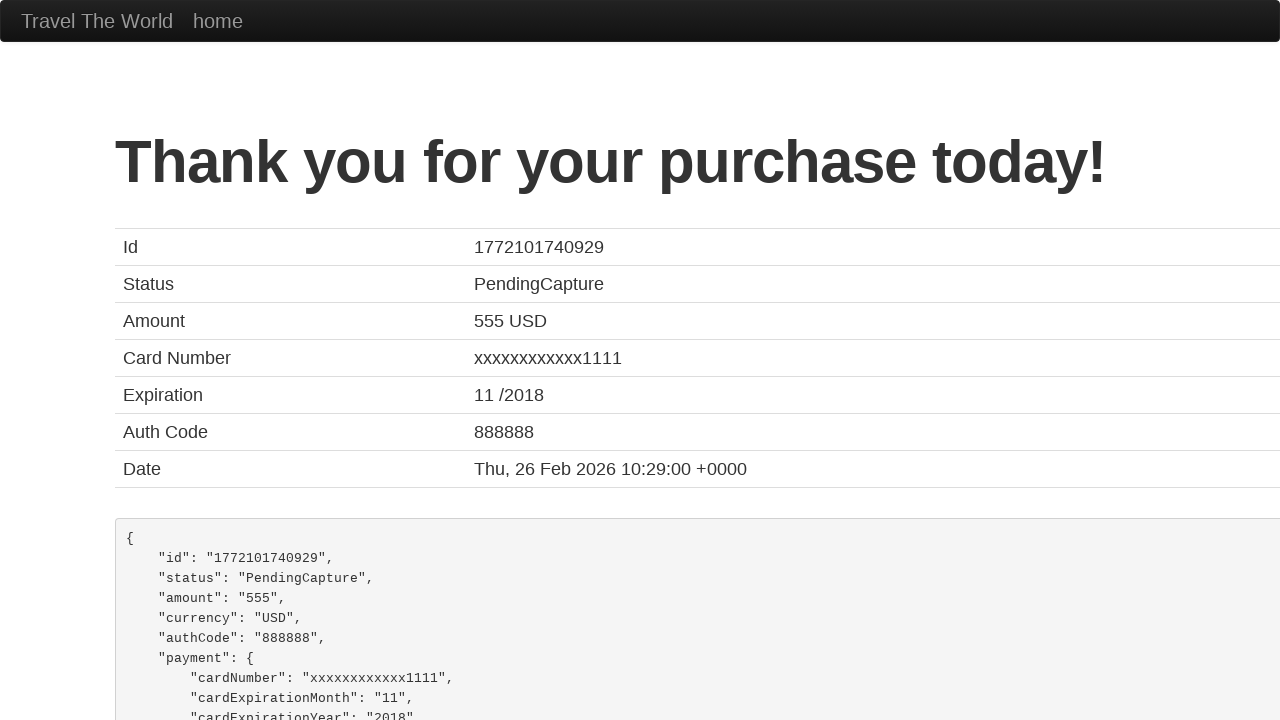